Tests JavaScript confirmation alert handling by clicking a button to trigger an alert, accepting it, then clicking again to interact with another alert.

Starting URL: http://www.tizag.com/javascriptT/javascriptalert.php

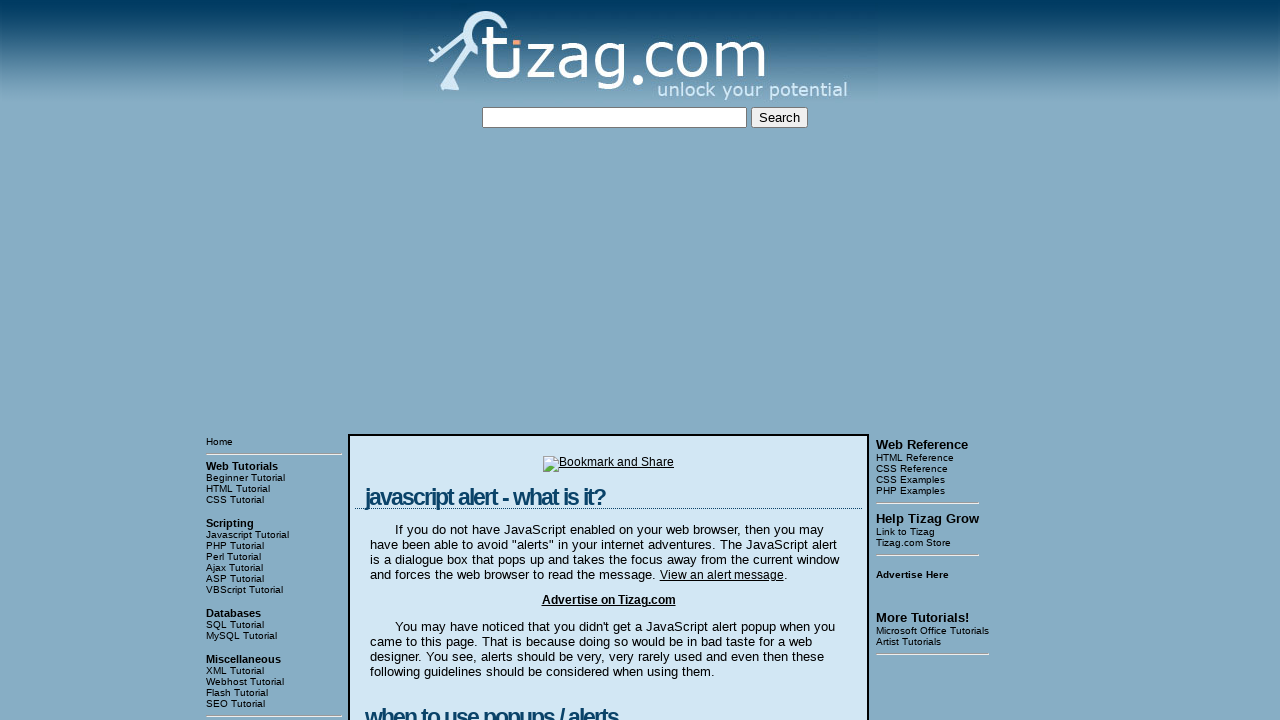

Set up dialog handler to accept all alerts
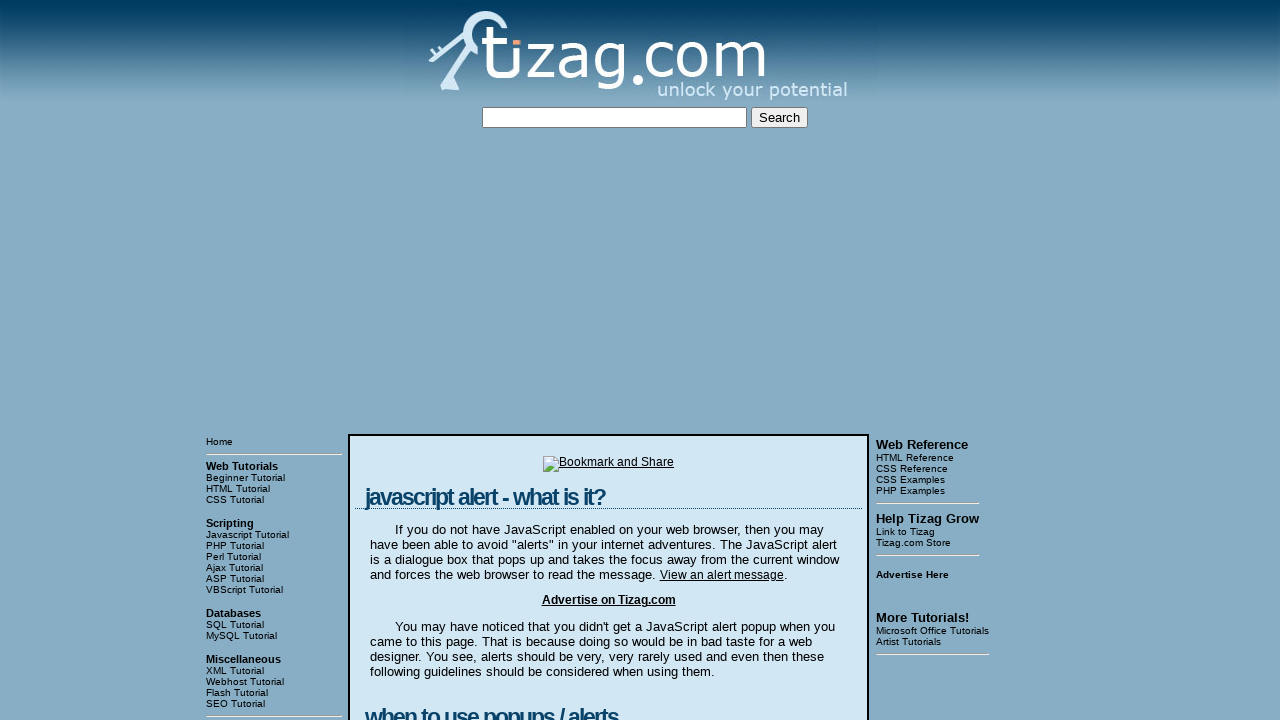

Clicked Confirmation Alert button (first time) at (428, 361) on input[value='Confirmation Alert']
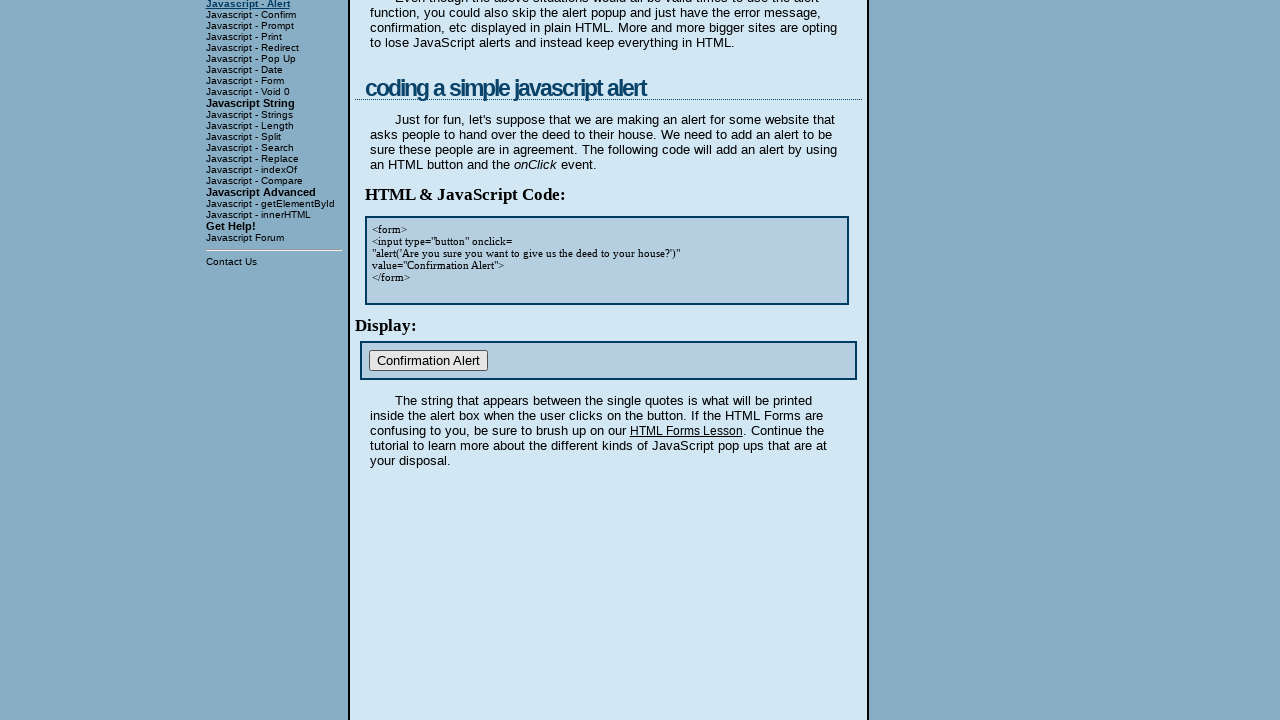

Waited for first alert dialog to be handled
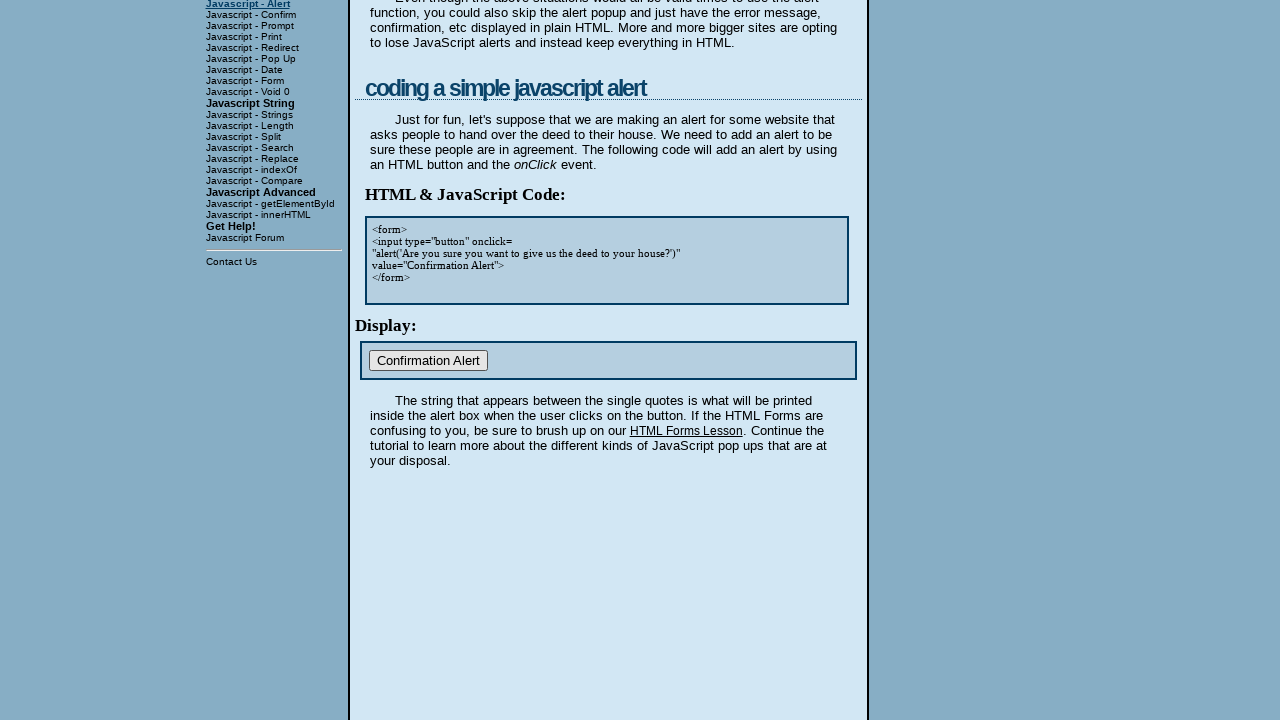

Clicked Confirmation Alert button (second time) at (428, 361) on input[value='Confirmation Alert']
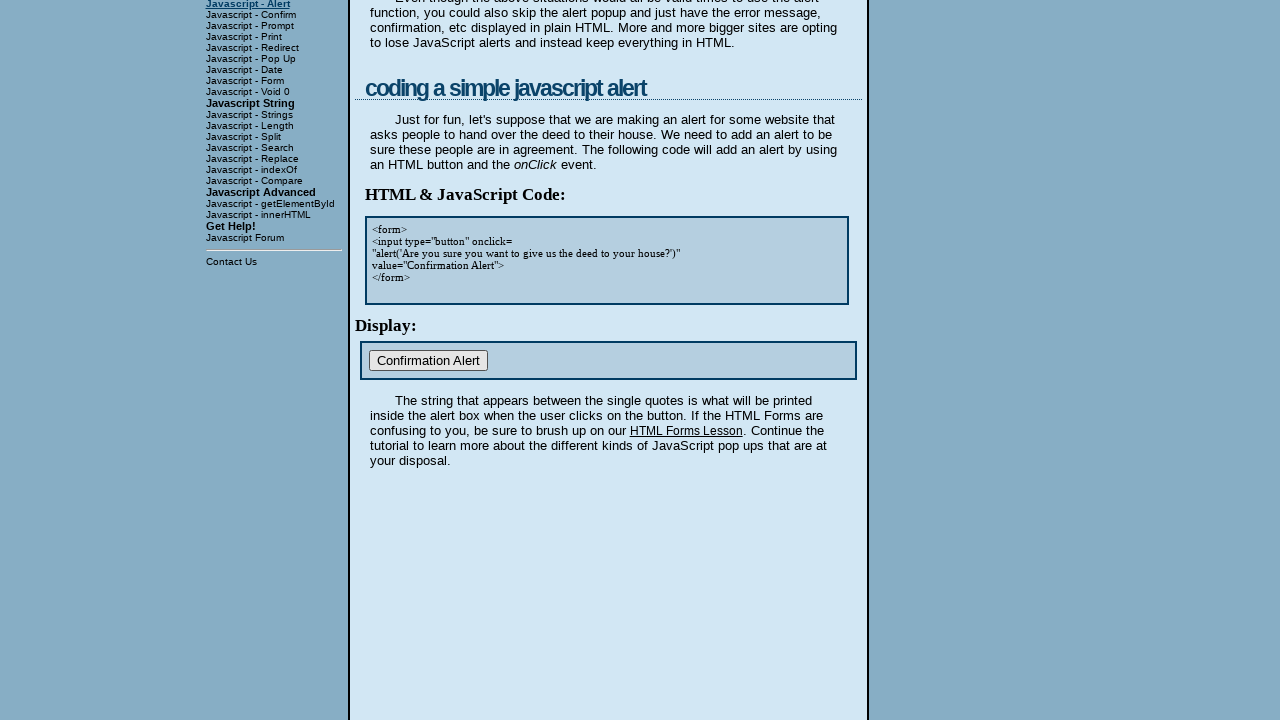

Waited for second alert dialog to be handled
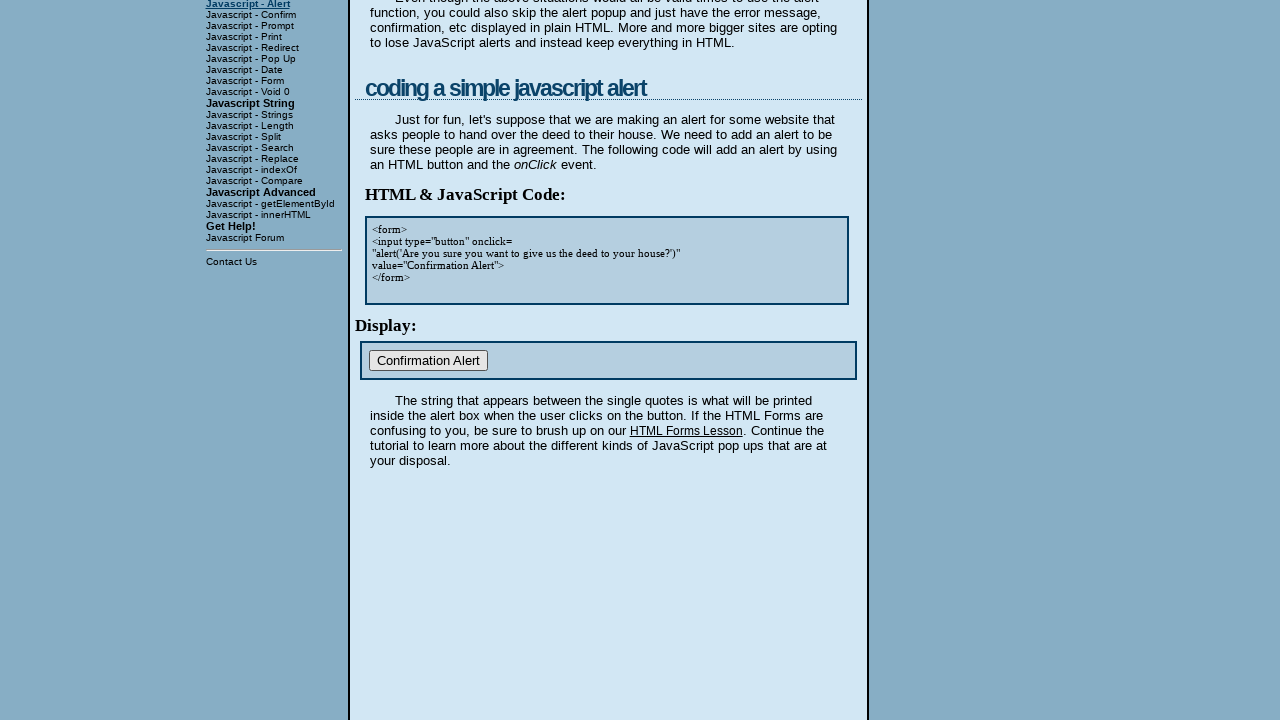

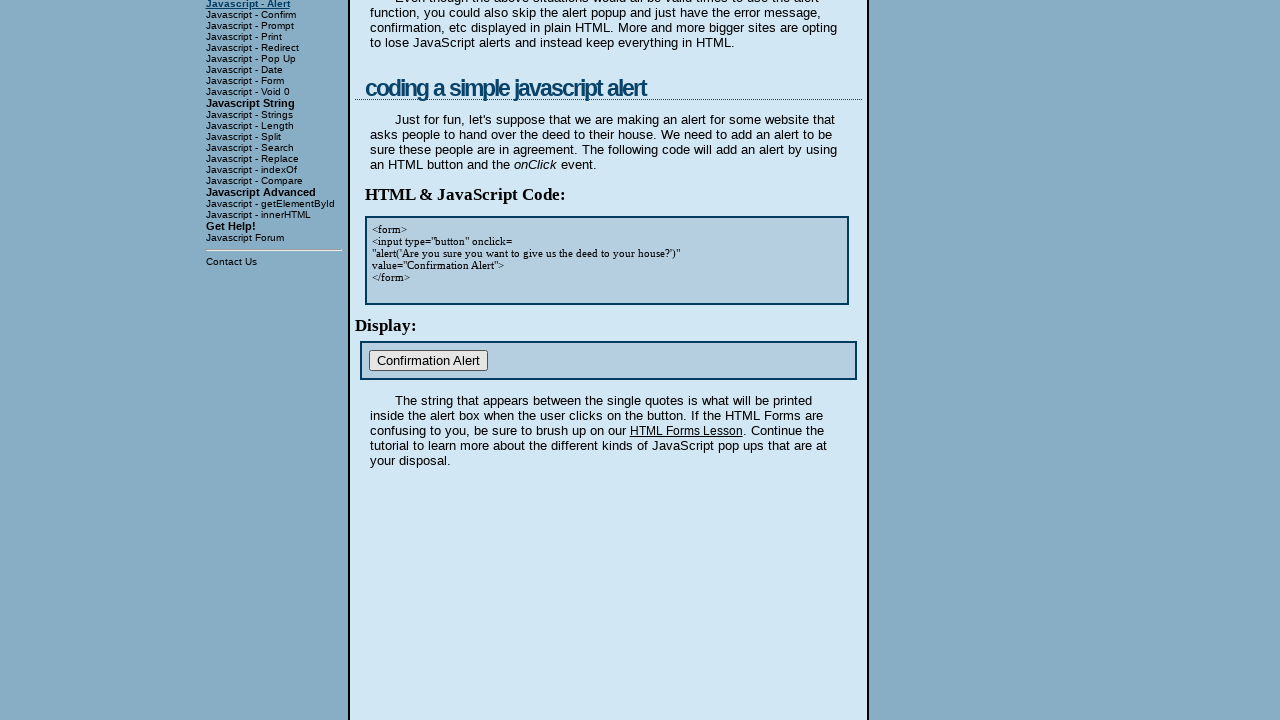